Tests text input functionality by entering text into an input field and clicking a button that updates its label based on the input value.

Starting URL: http://uitestingplayground.com/textinput

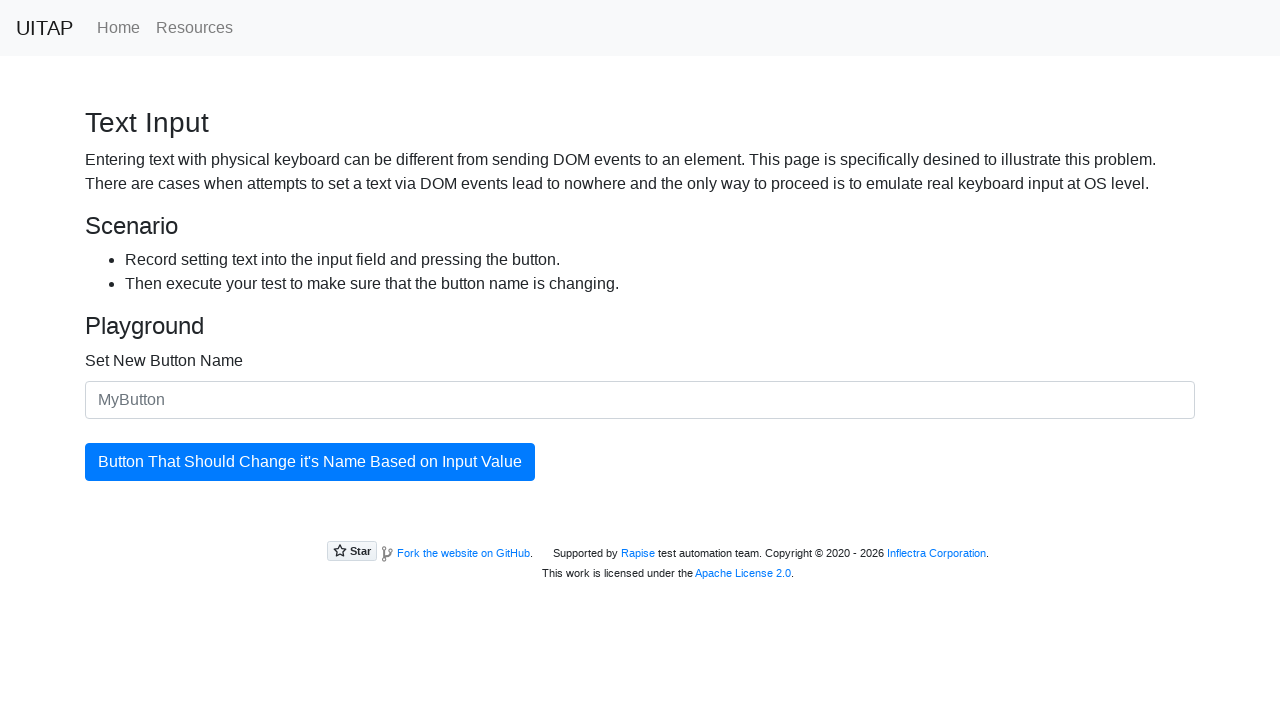

Filled text input field with 'SkyPro' on #newButtonName
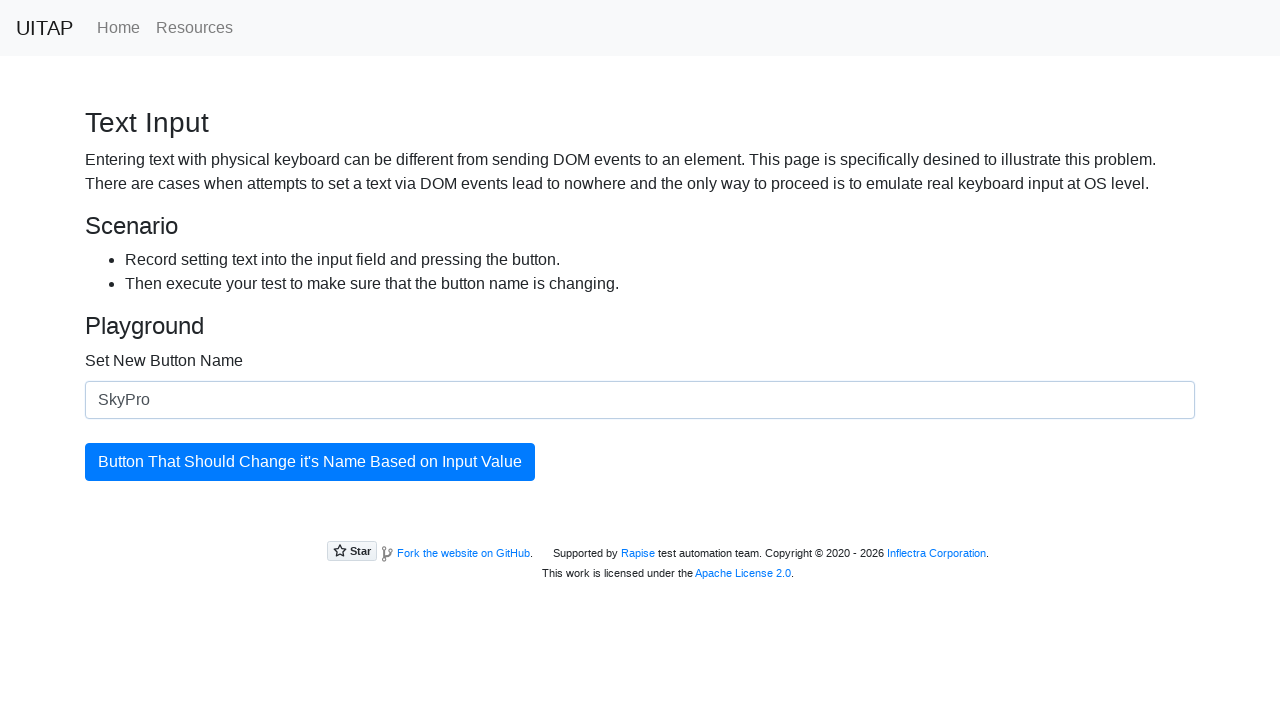

Clicked the updating button at (310, 462) on #updatingButton
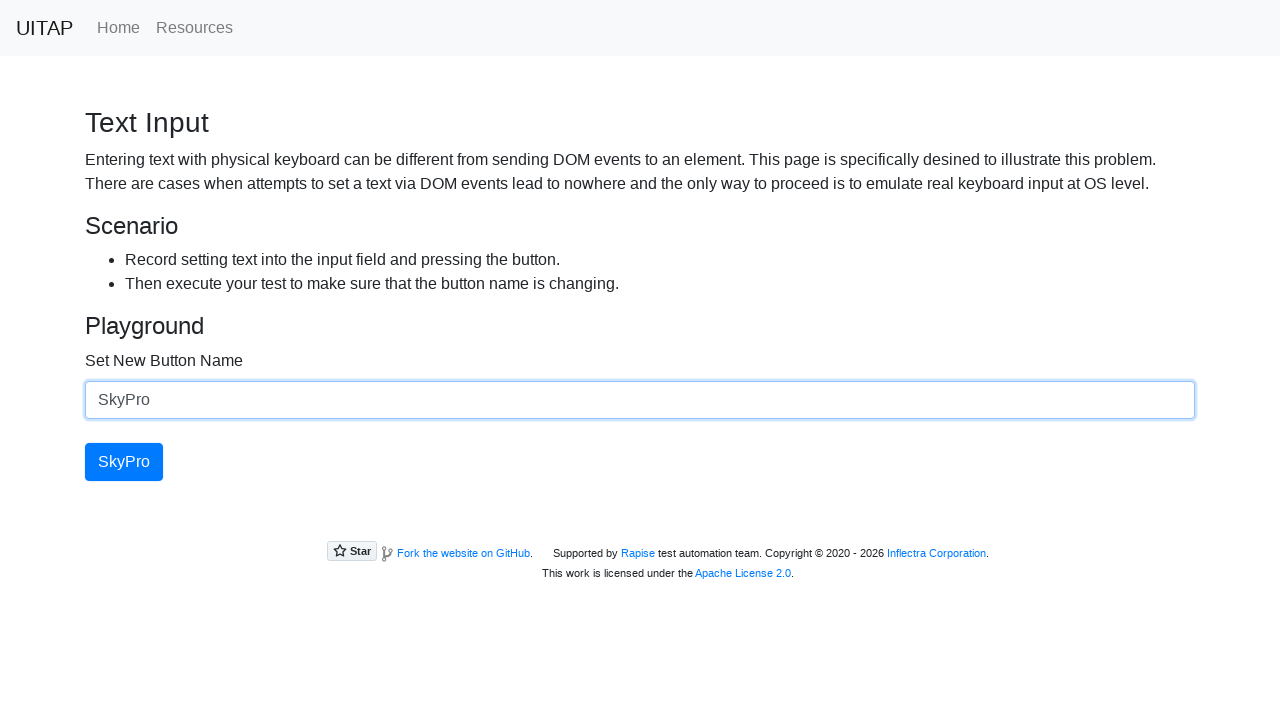

Button element is ready
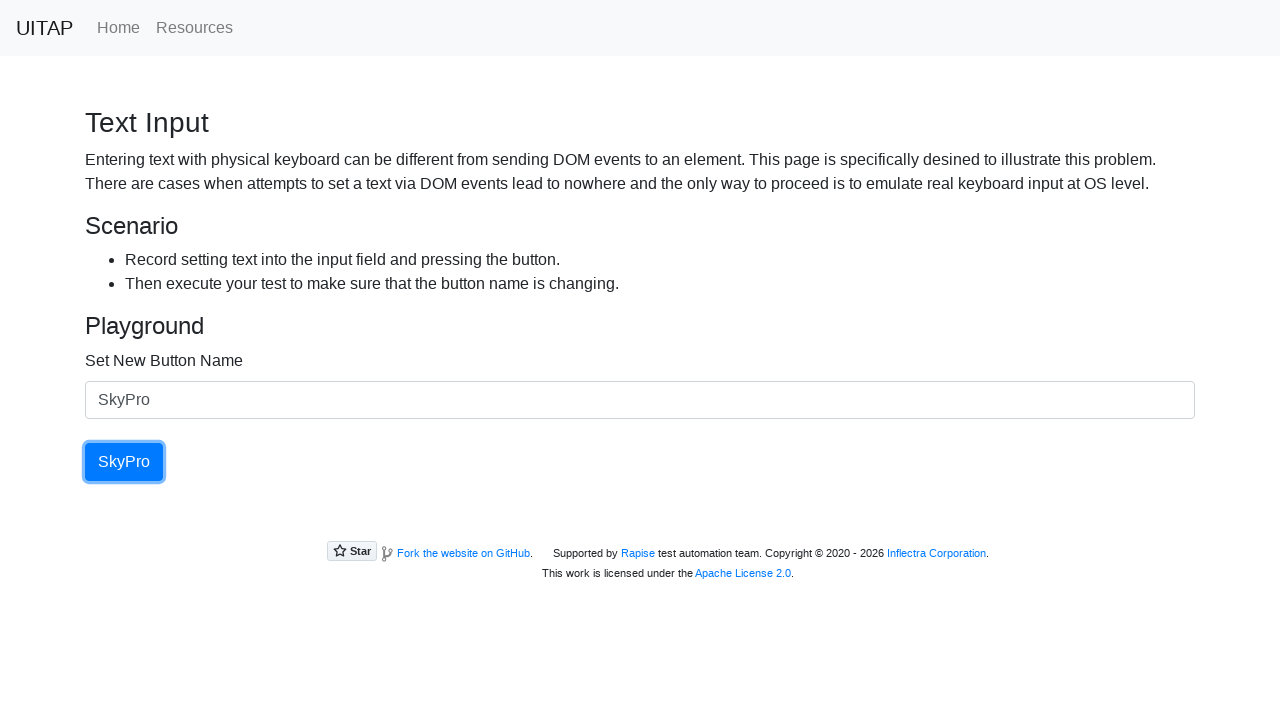

Retrieved button text: 'SkyPro'
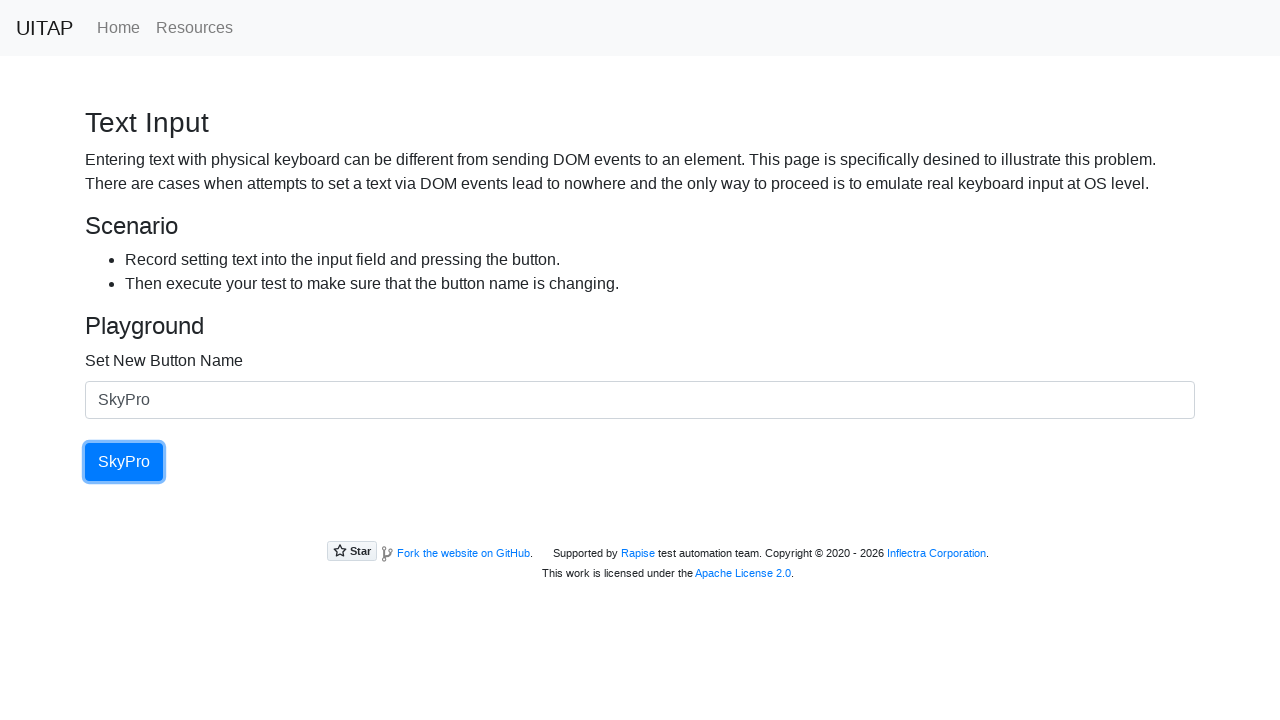

Printed button text to console
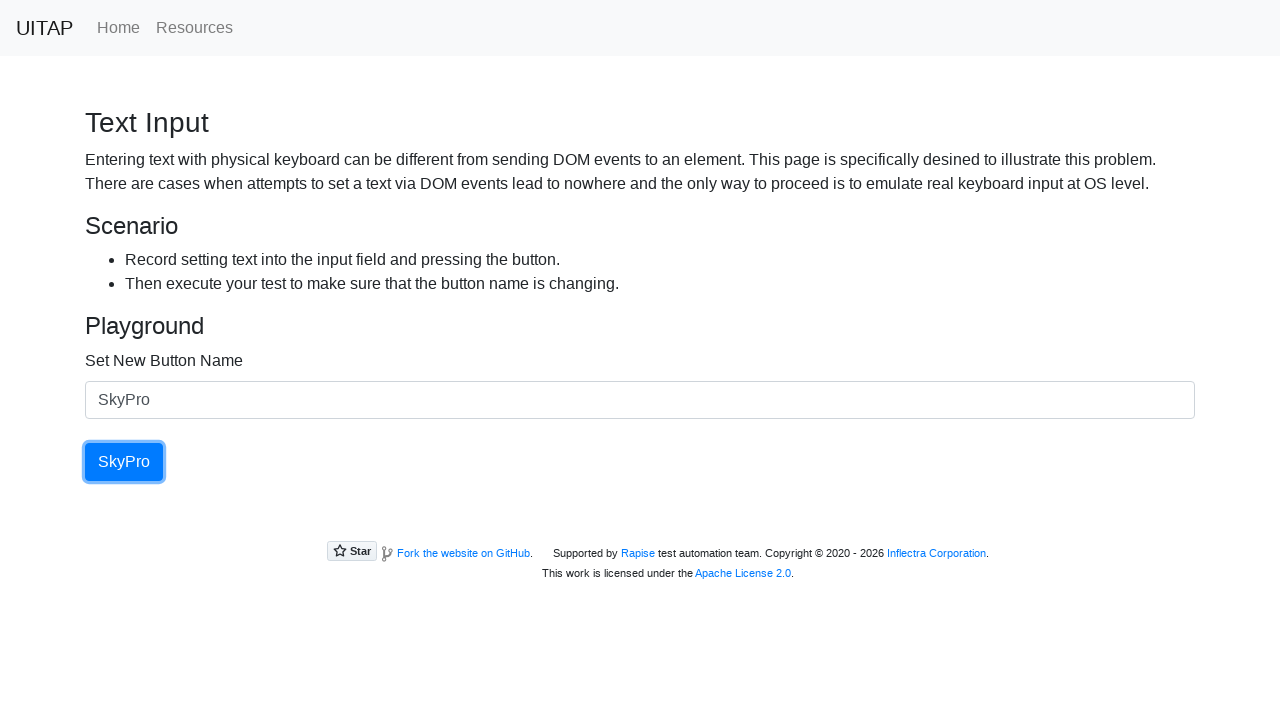

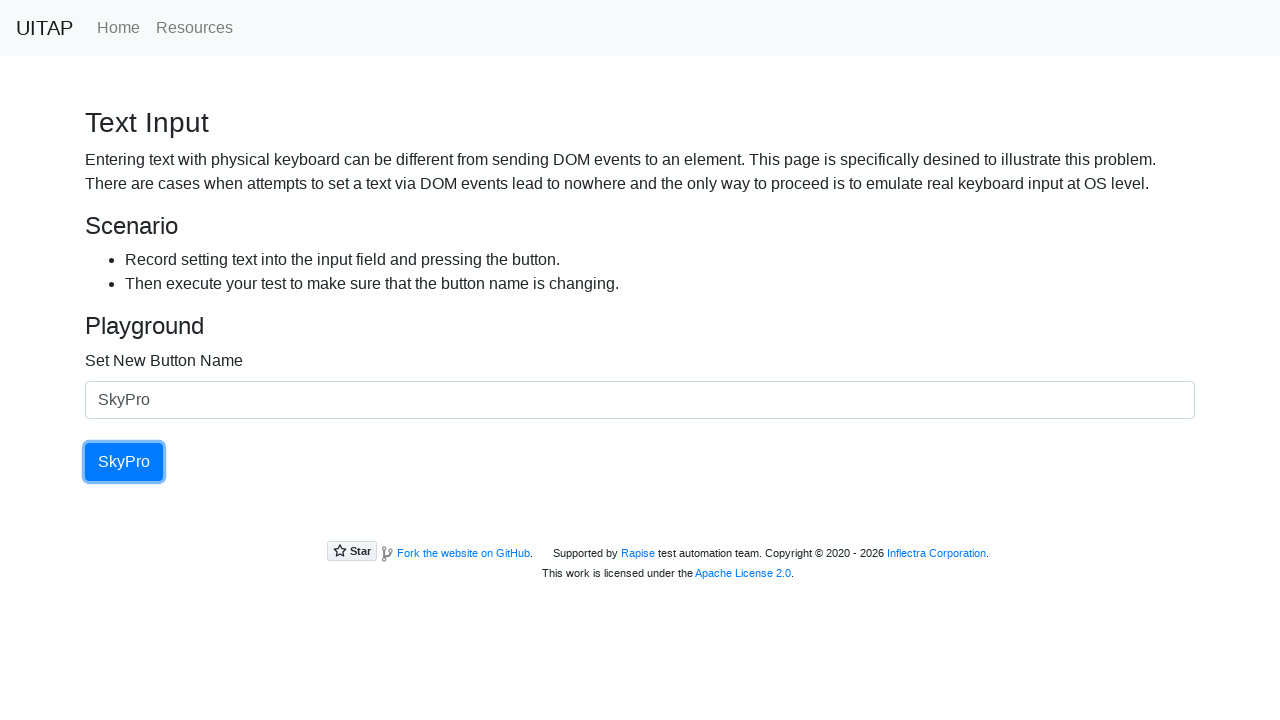